Performs a drag and drop action from box A (draggable) to box B (droppable)

Starting URL: https://crossbrowsertesting.github.io/drag-and-drop

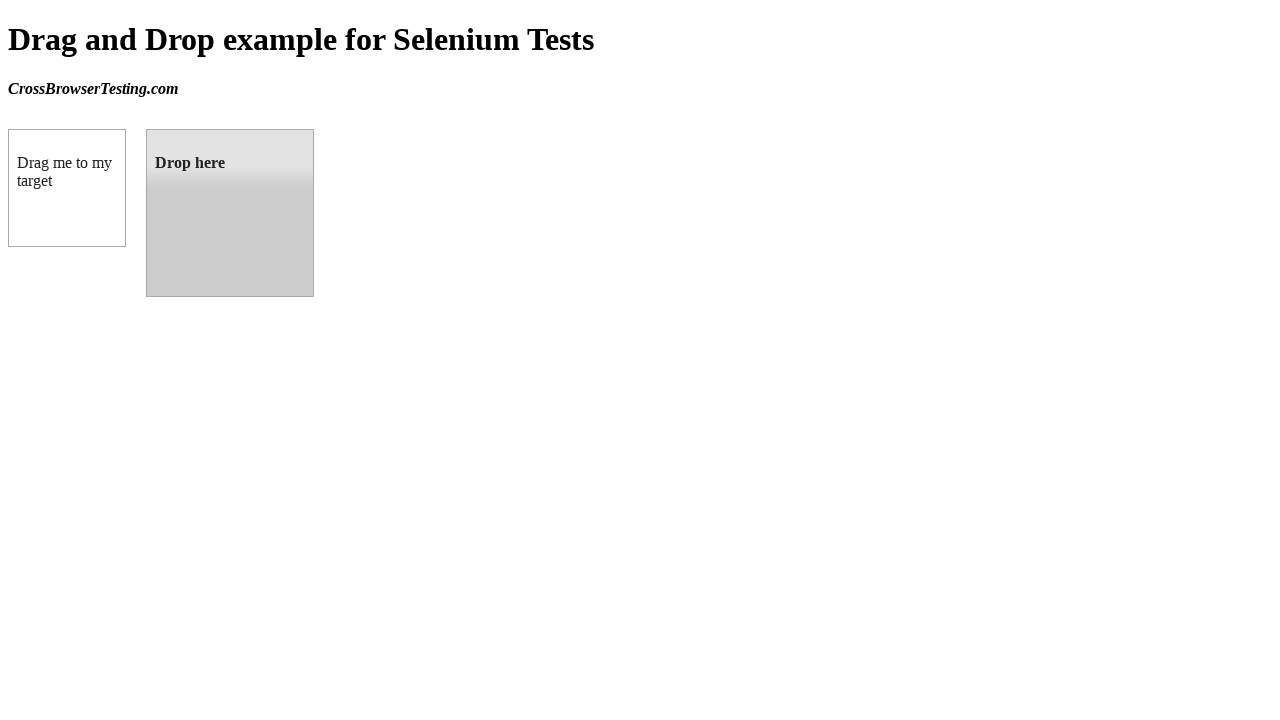

Navigated to drag and drop test page
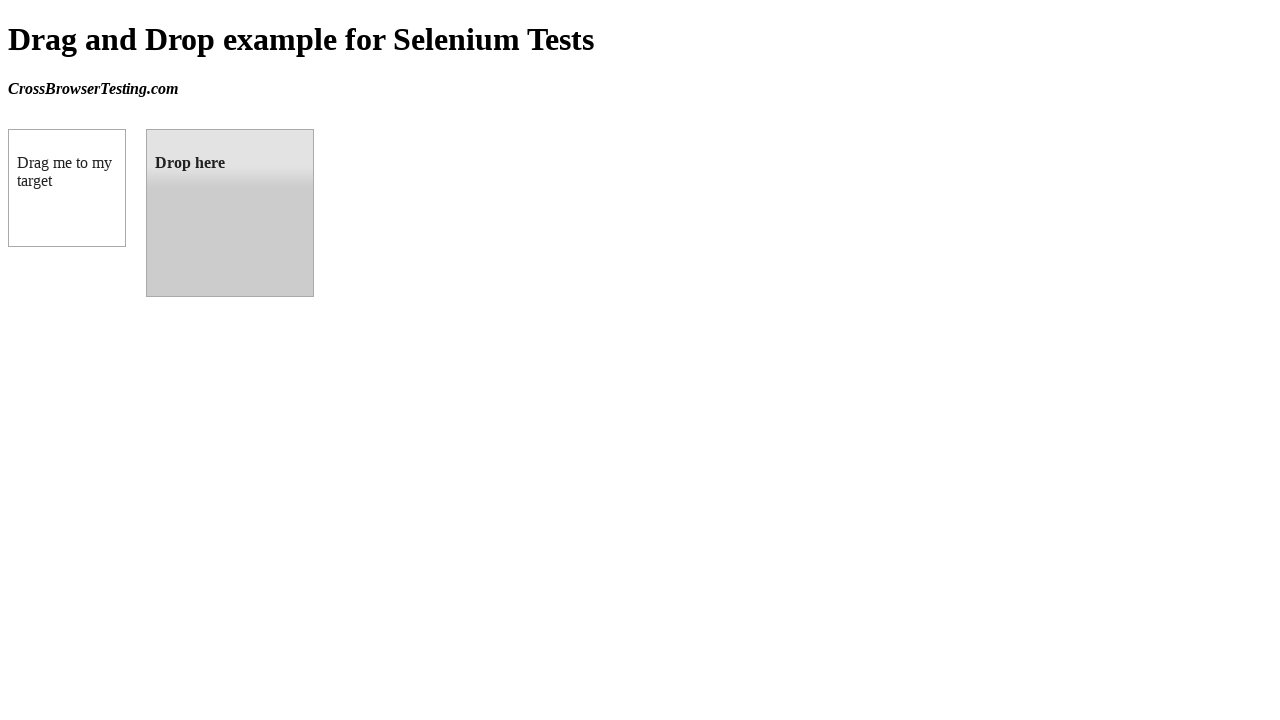

Located draggable source element (box A)
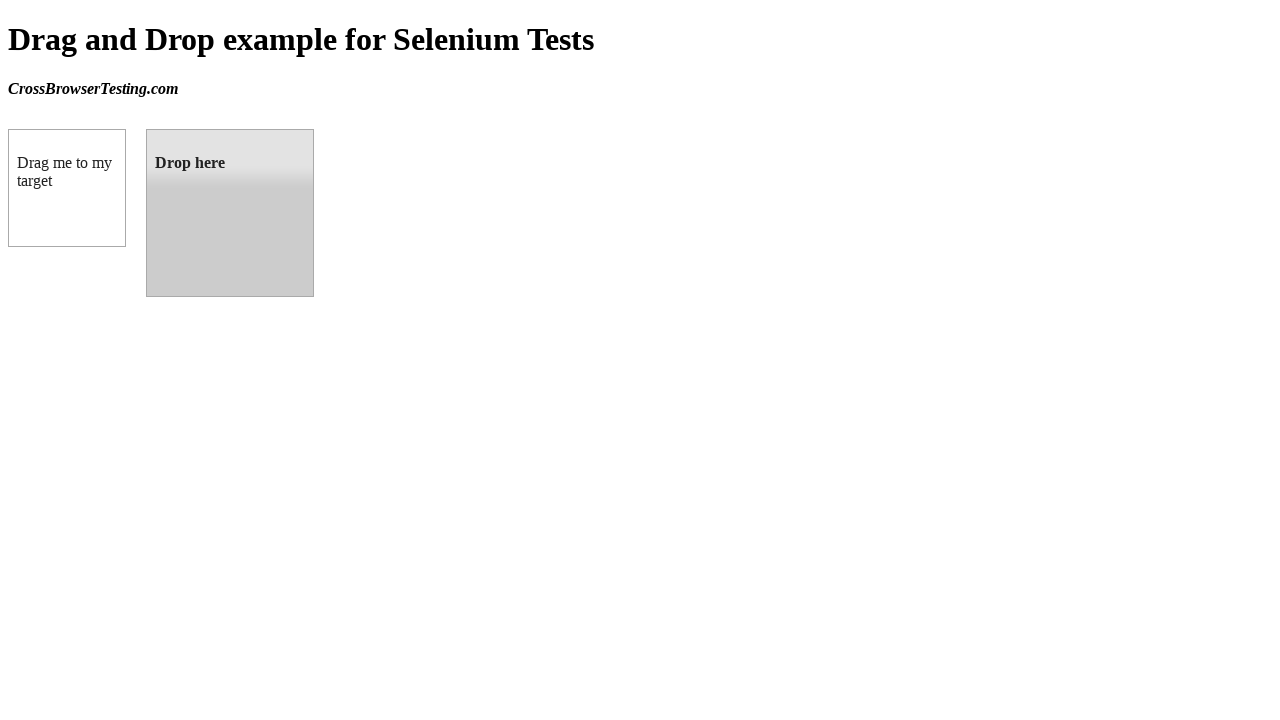

Located droppable target element (box B)
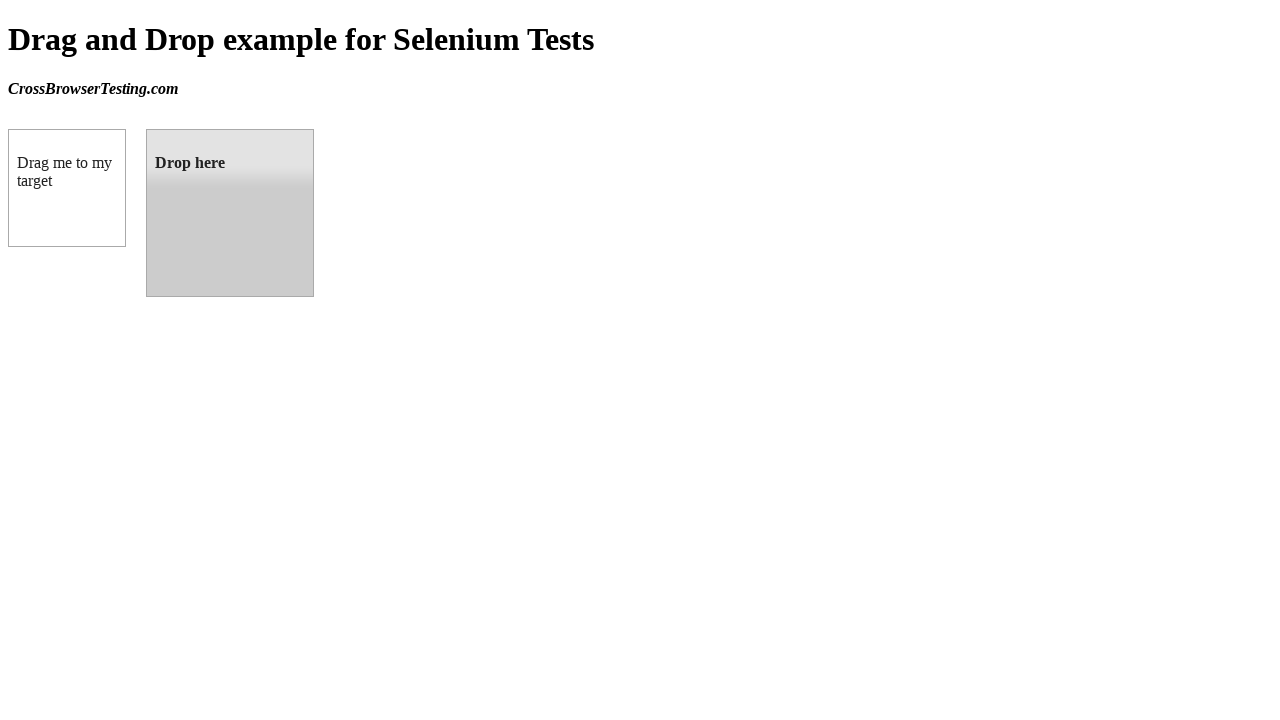

Performed drag and drop from box A to box B at (230, 213)
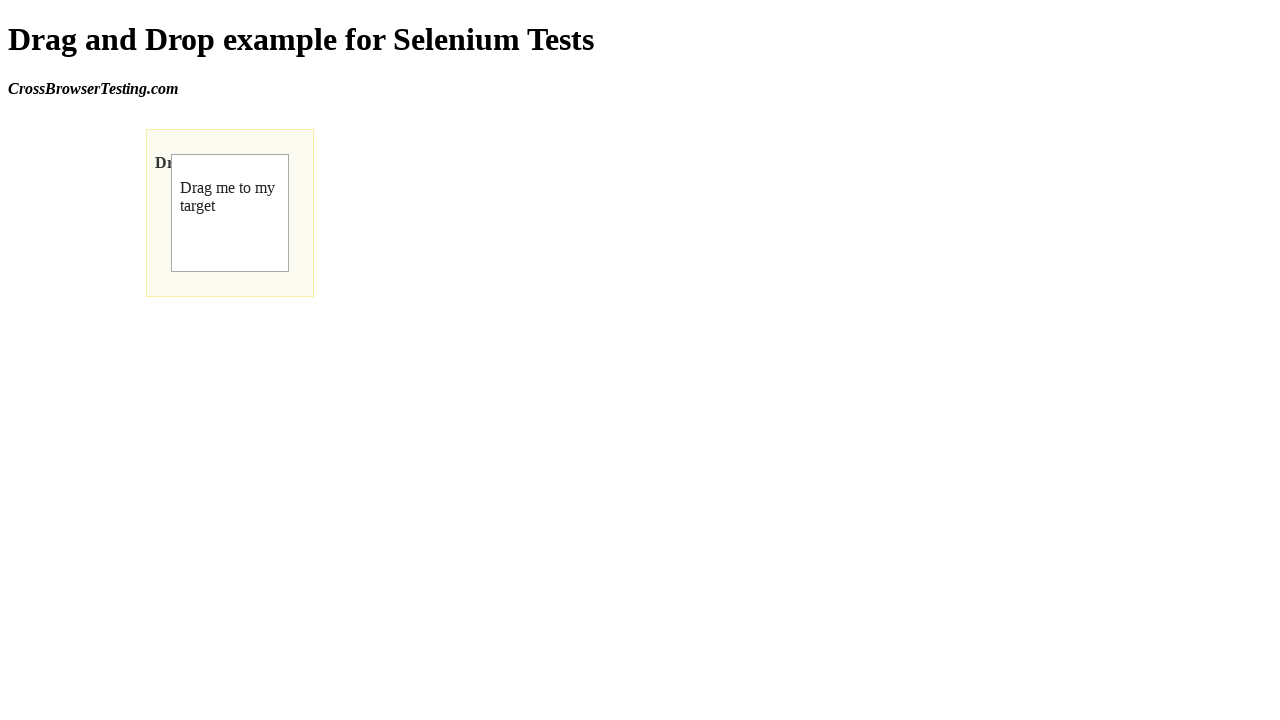

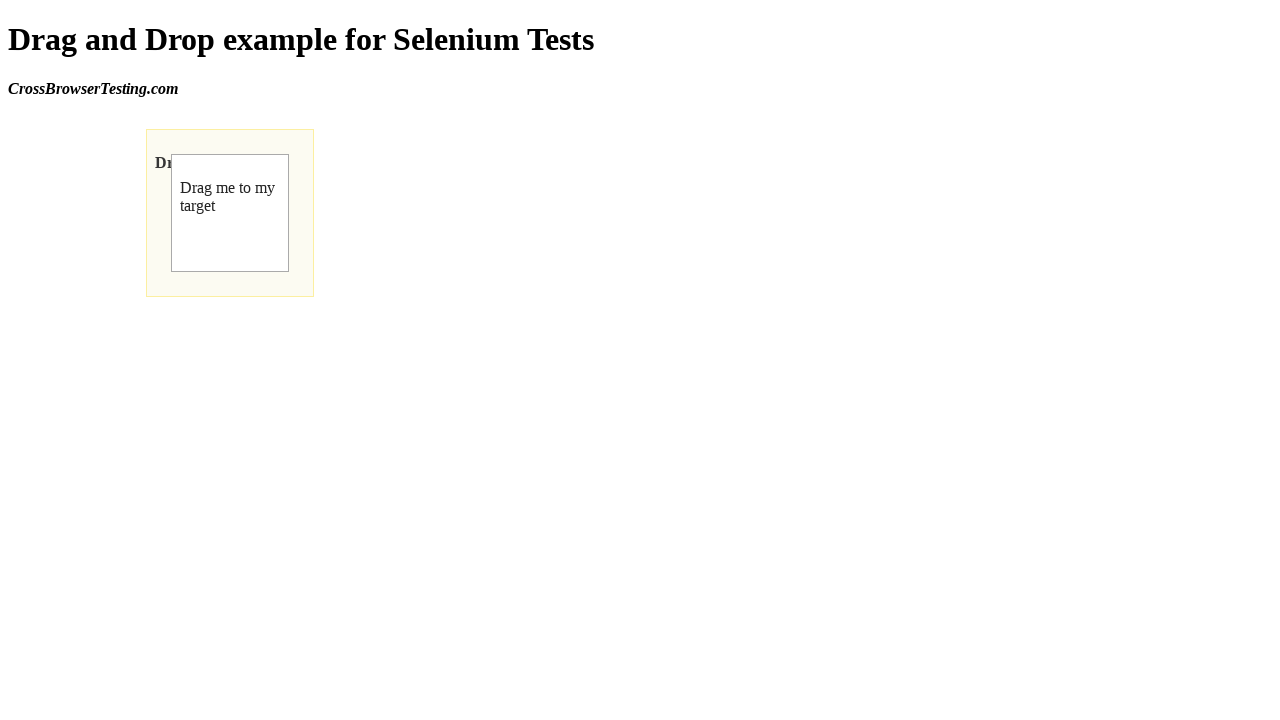